Tests limiting WebDriver scope by finding links within the footer section, specifically in the first column, and clicking on each link in that column to verify they are clickable.

Starting URL: https://www.rahulshettyacademy.com/AutomationPractice/

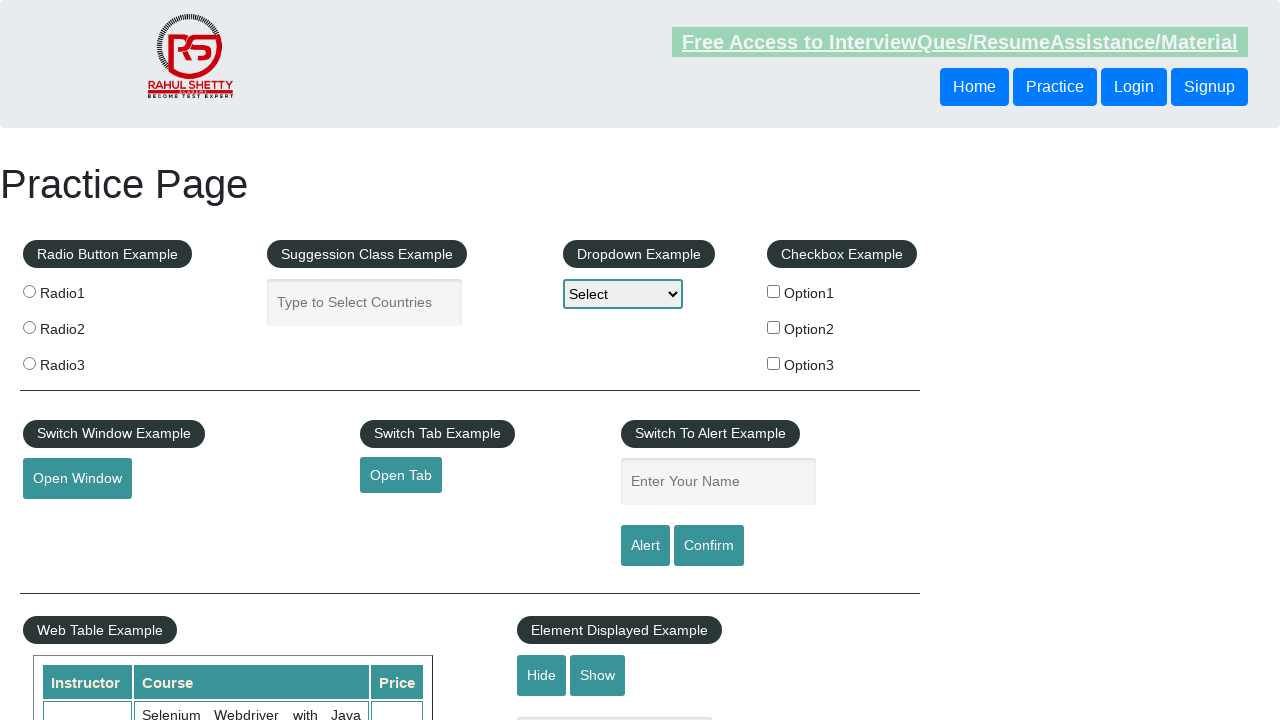

Waited for footer element with id 'gf-BIG' to be visible
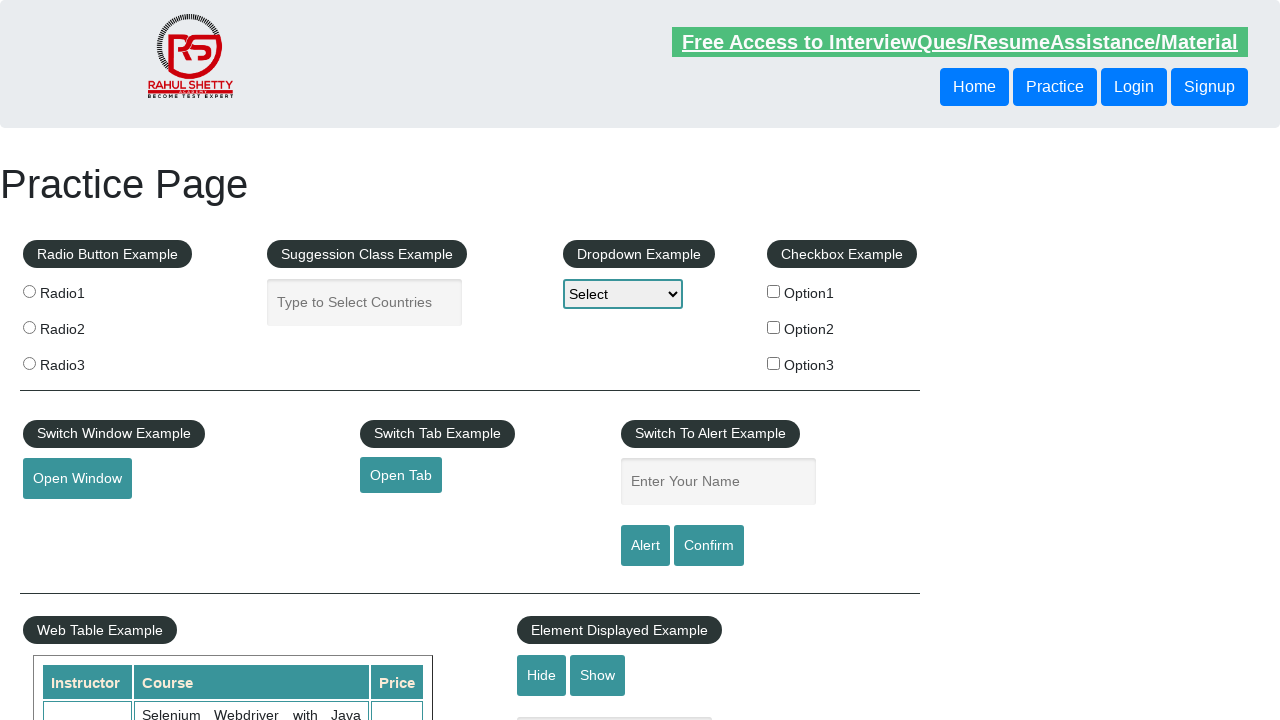

Located footer element to limit WebDriver scope
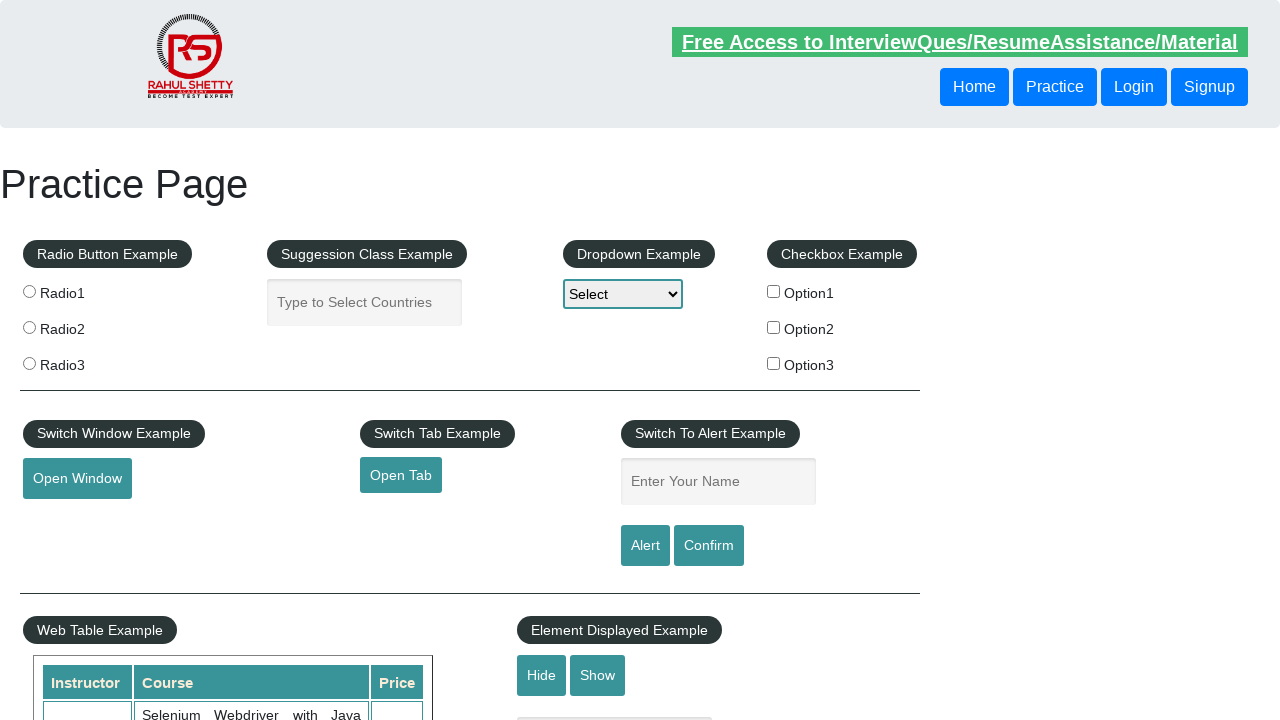

Located first column in footer table
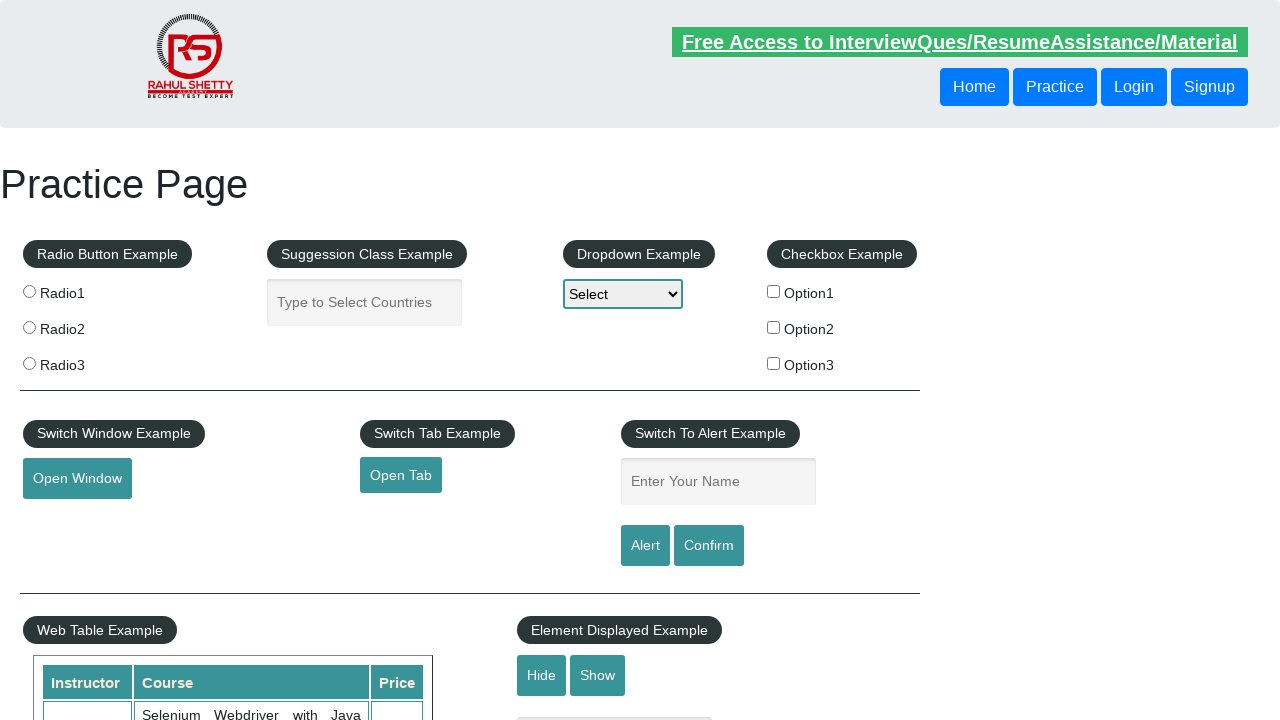

Located all links in first column
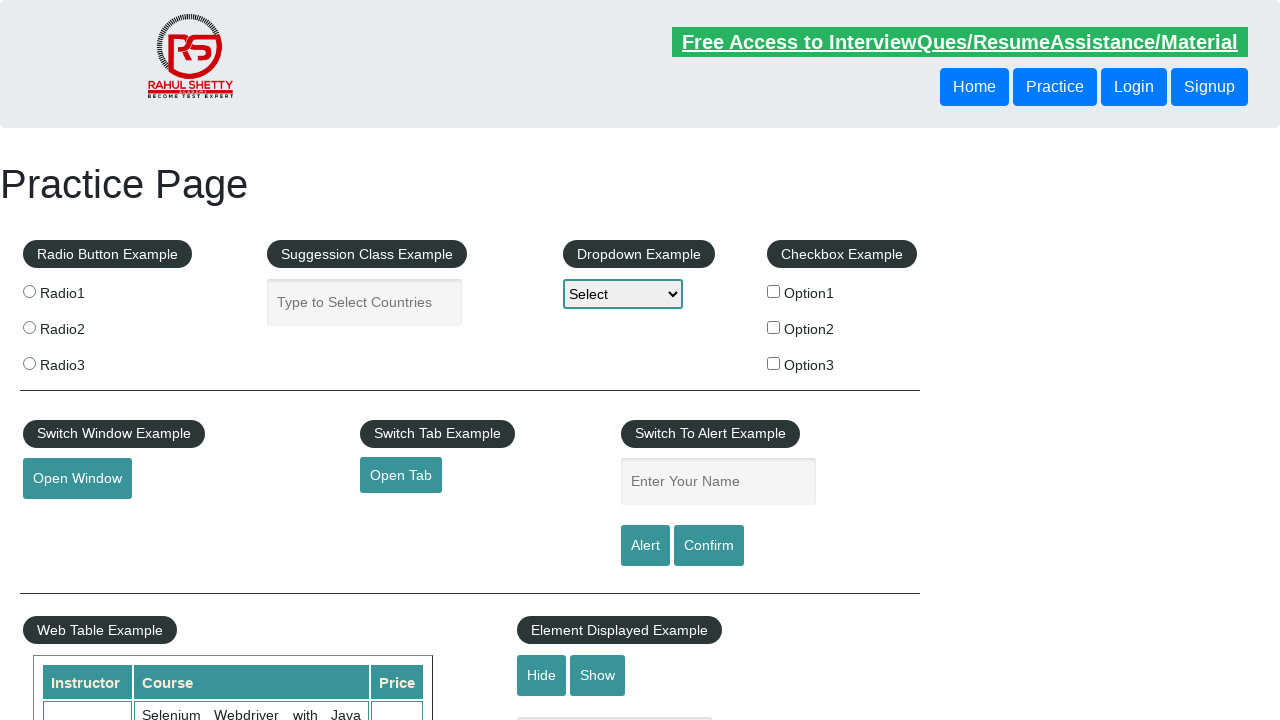

Found 5 links in first column of footer
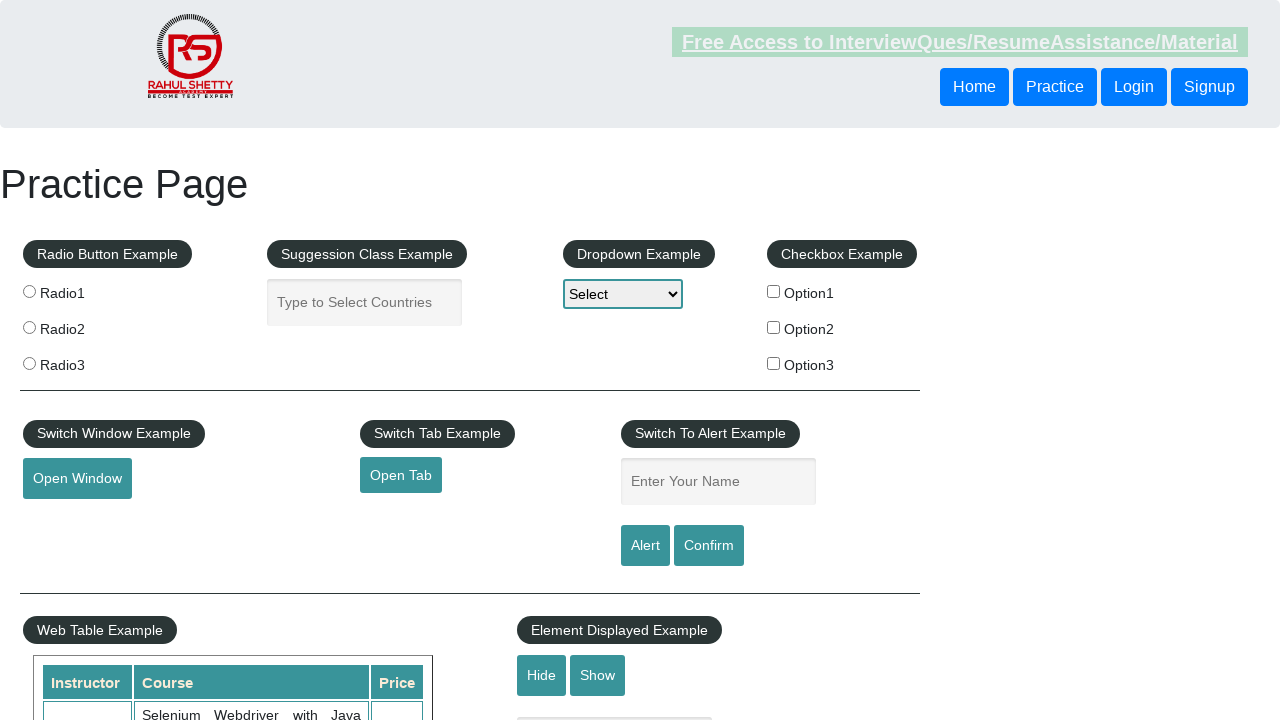

Re-located first column for link index 1
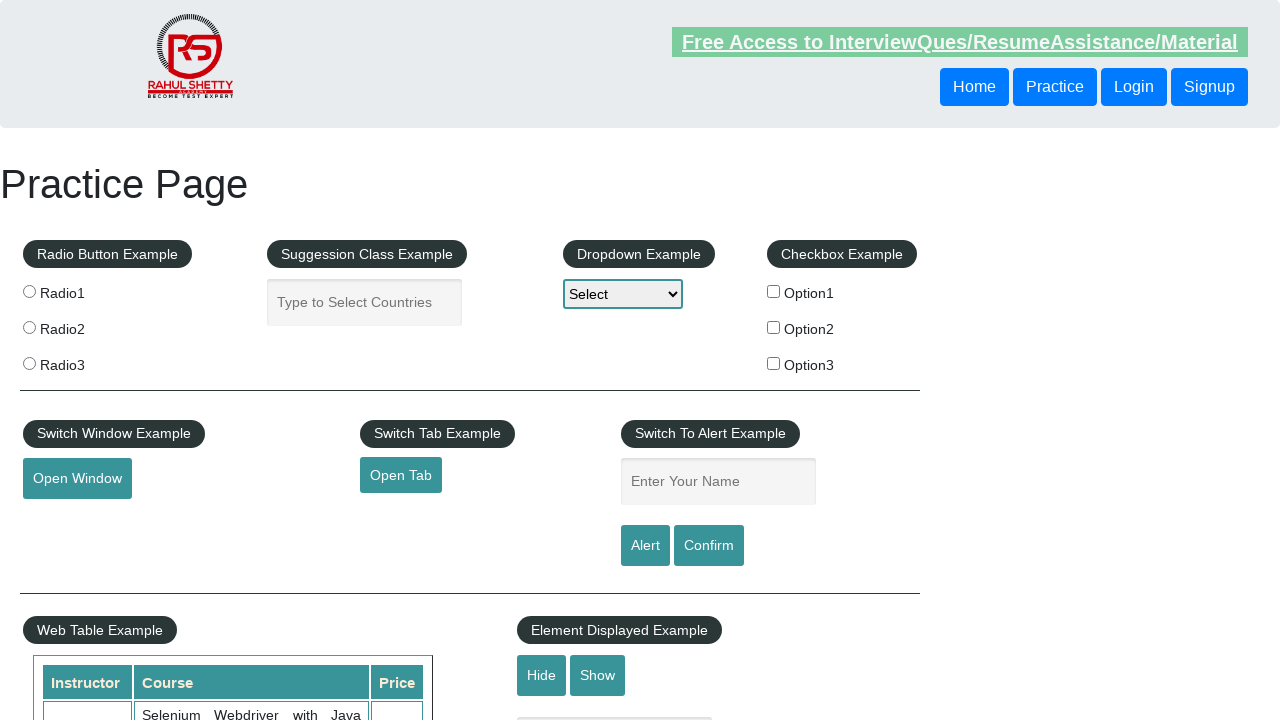

Re-located all links in first column for iteration 1
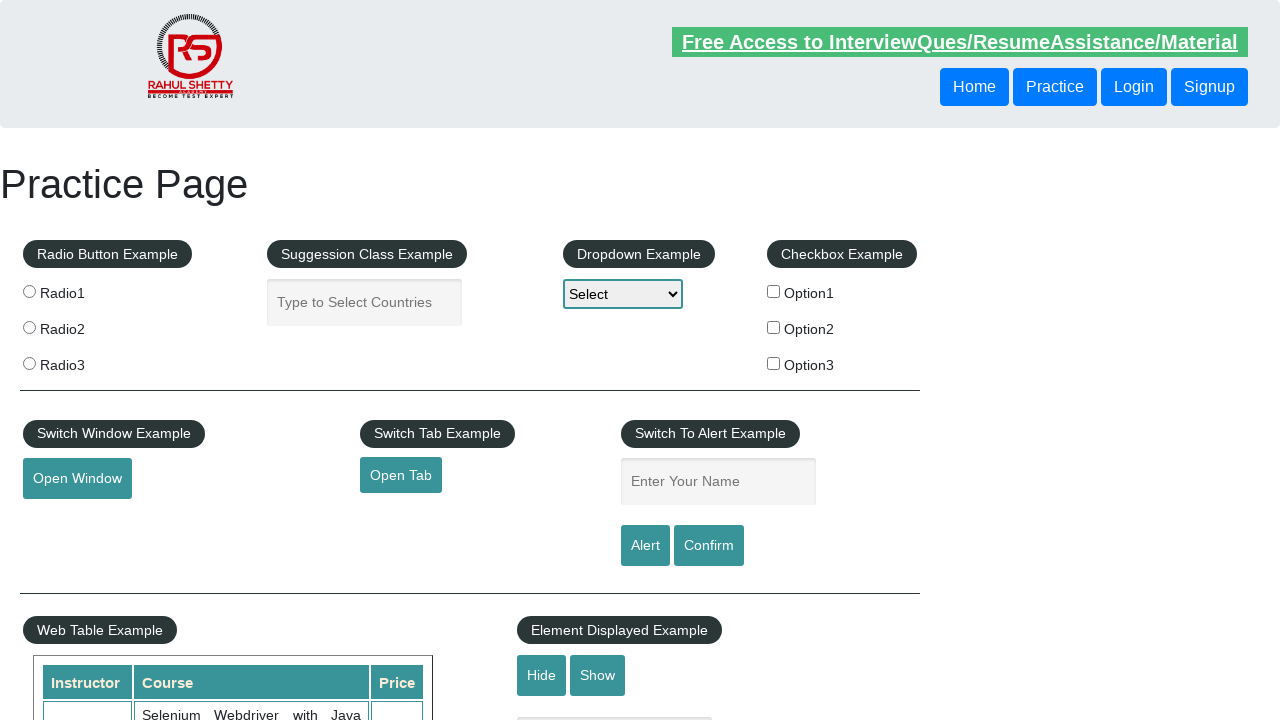

Clicked link at index 1 in first column of footer at (68, 520) on #gf-BIG >> xpath=//table/tbody/tr/td[1]/ul >> a >> nth=1
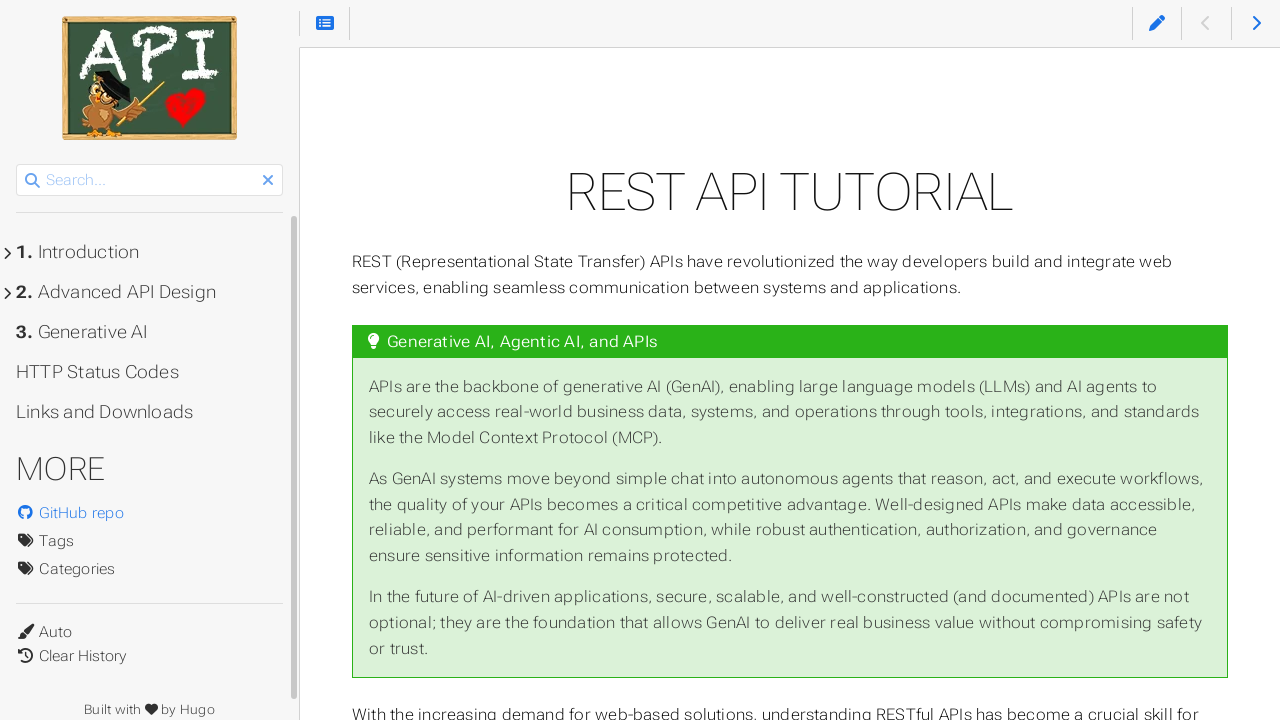

Navigated back after clicking link 1
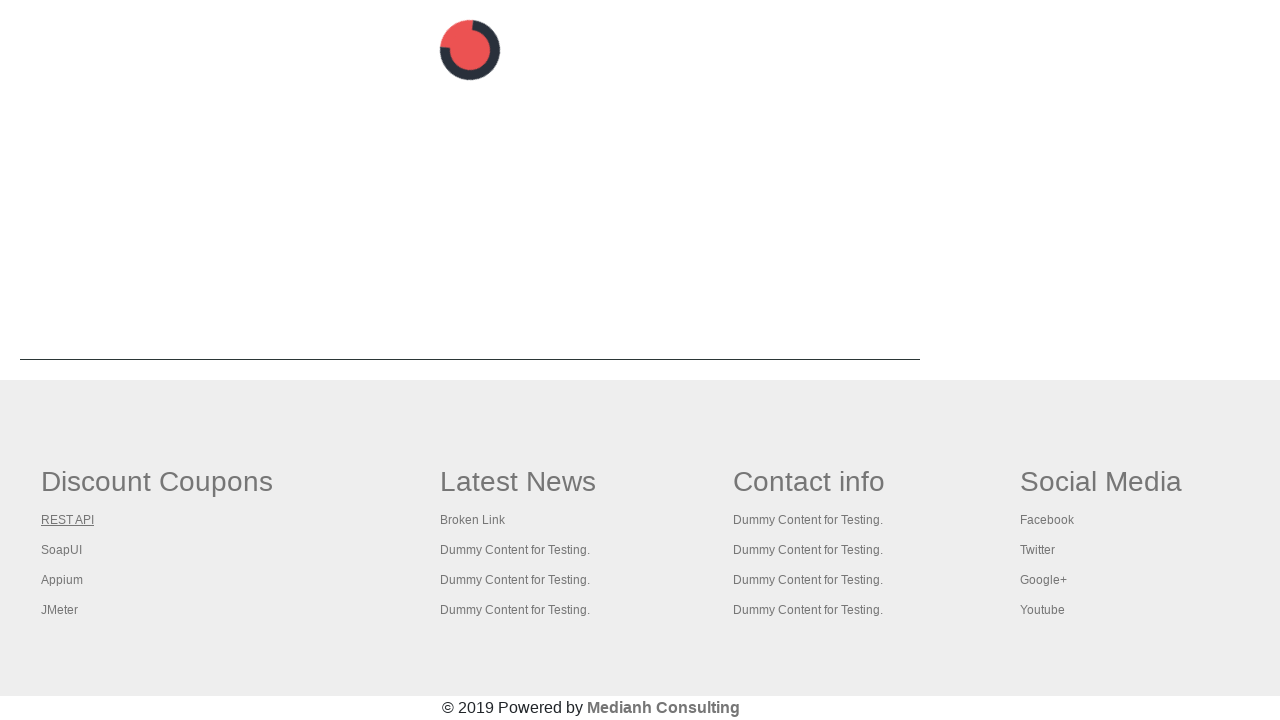

Waited for footer to be visible after navigation back
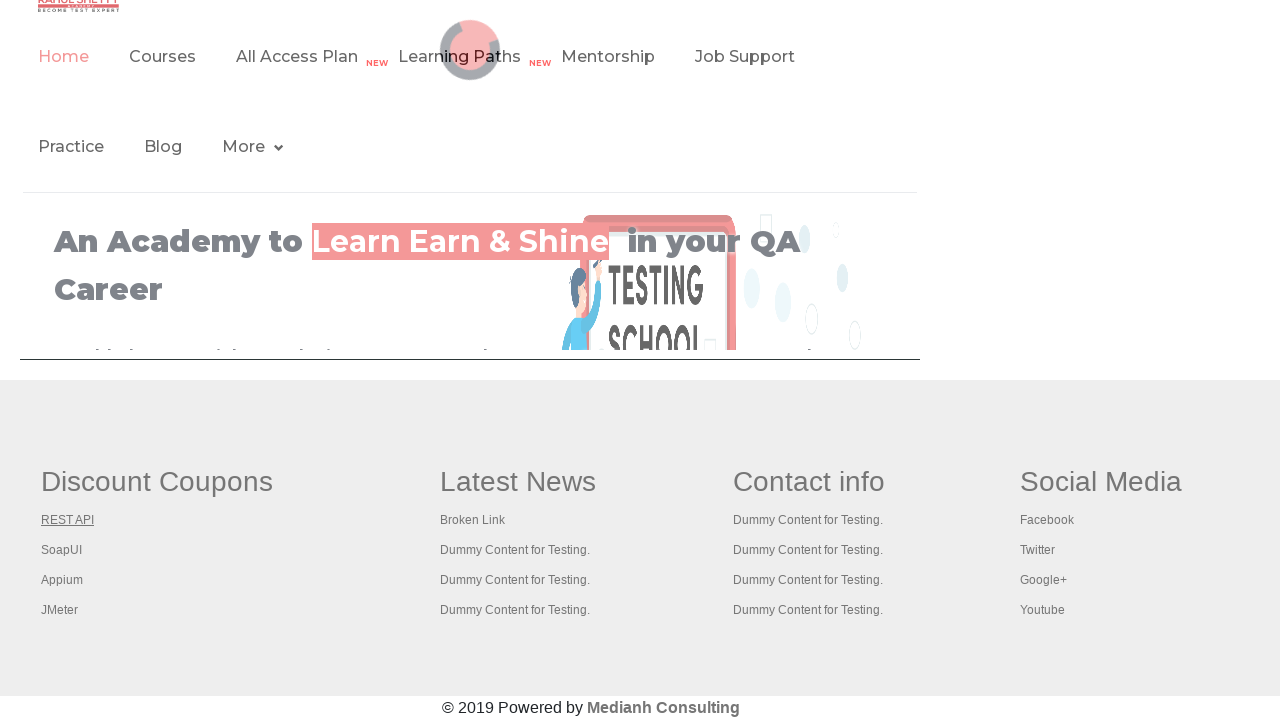

Re-located first column for link index 2
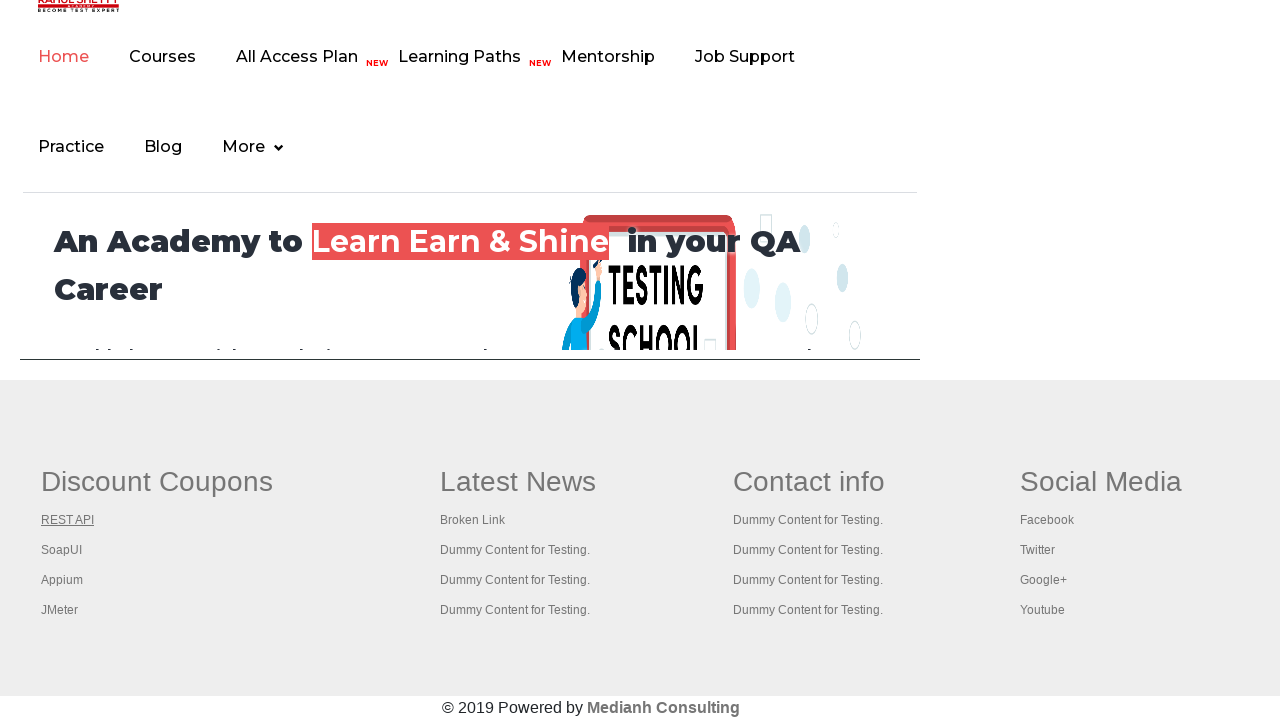

Re-located all links in first column for iteration 2
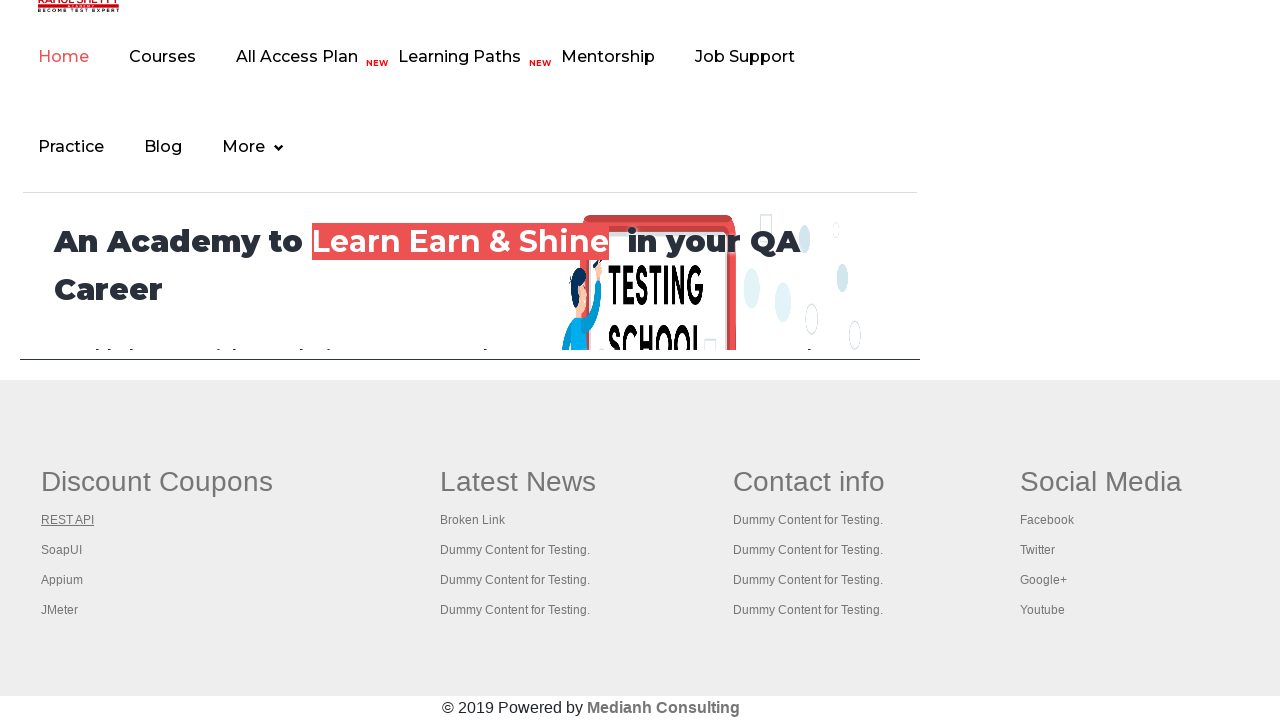

Clicked link at index 2 in first column of footer at (62, 550) on #gf-BIG >> xpath=//table/tbody/tr/td[1]/ul >> a >> nth=2
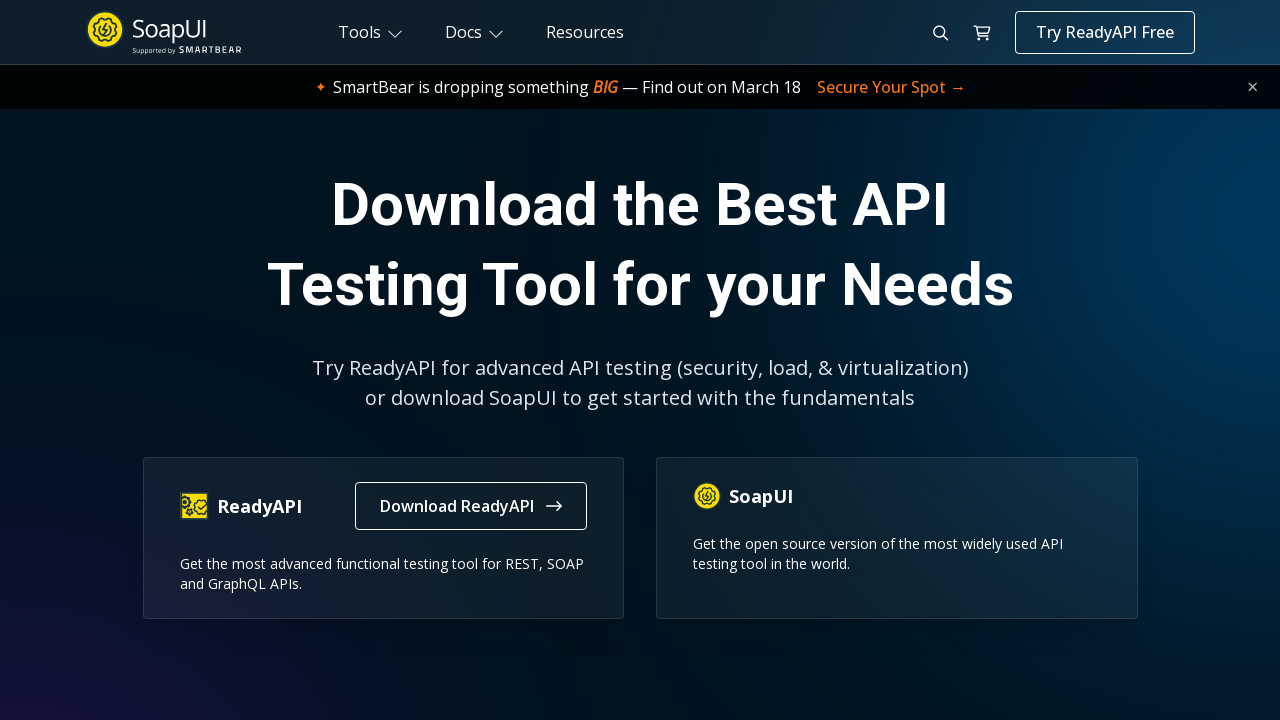

Navigated back after clicking link 2
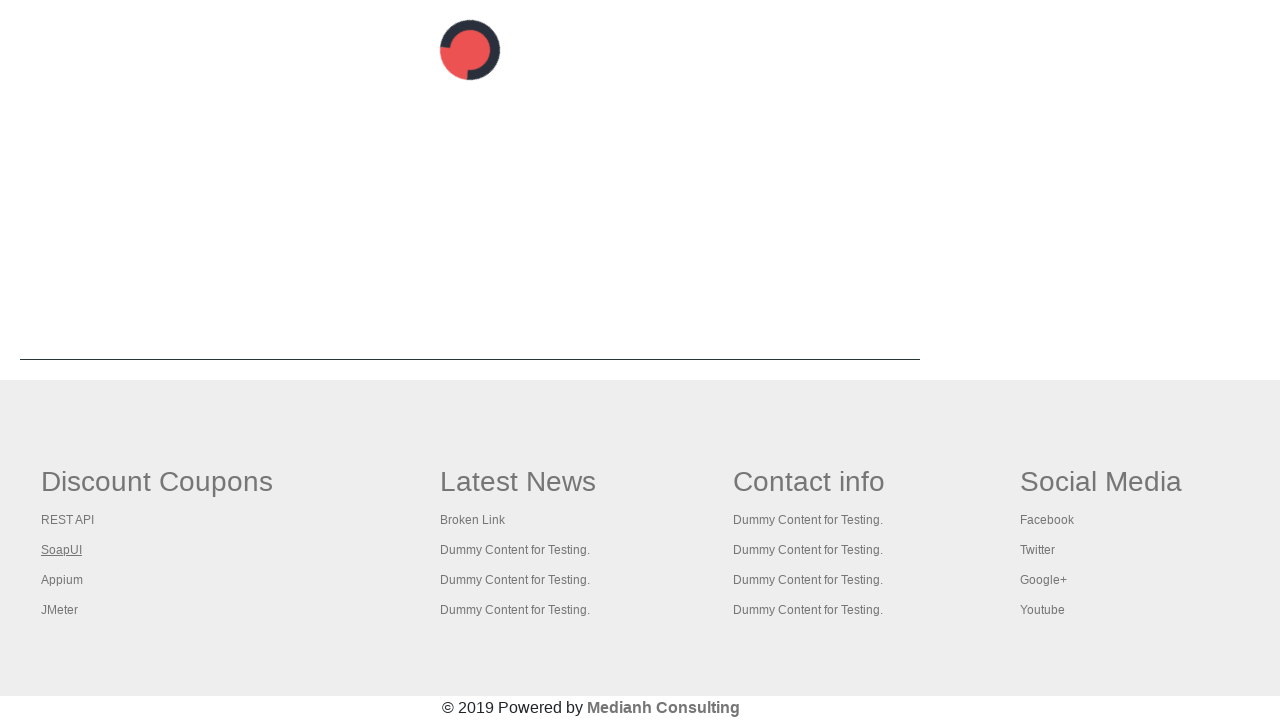

Waited for footer to be visible after navigation back
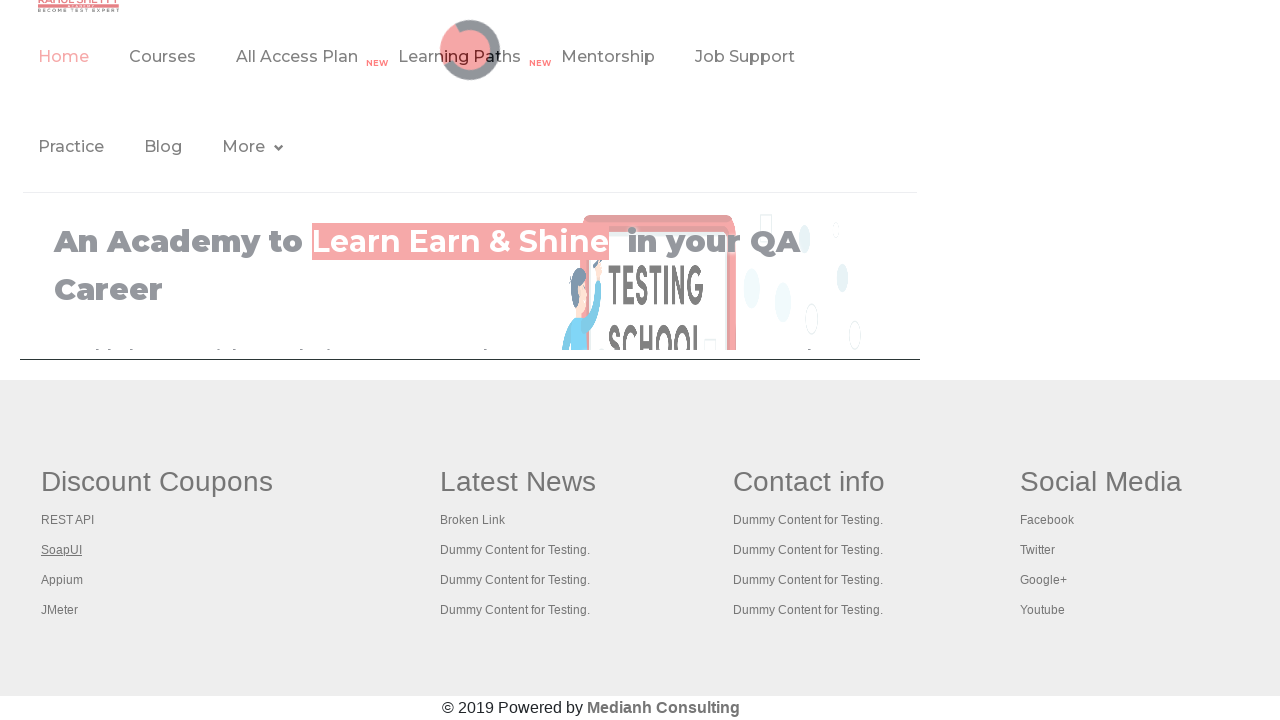

Re-located first column for link index 3
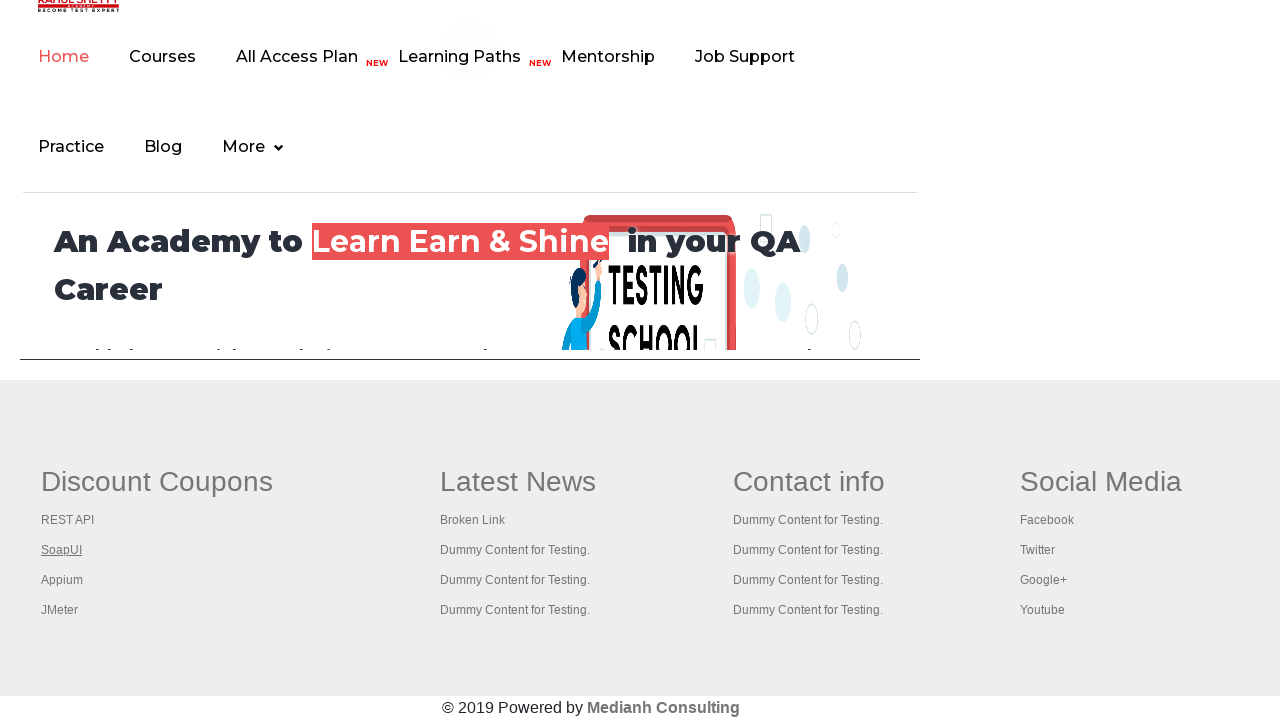

Re-located all links in first column for iteration 3
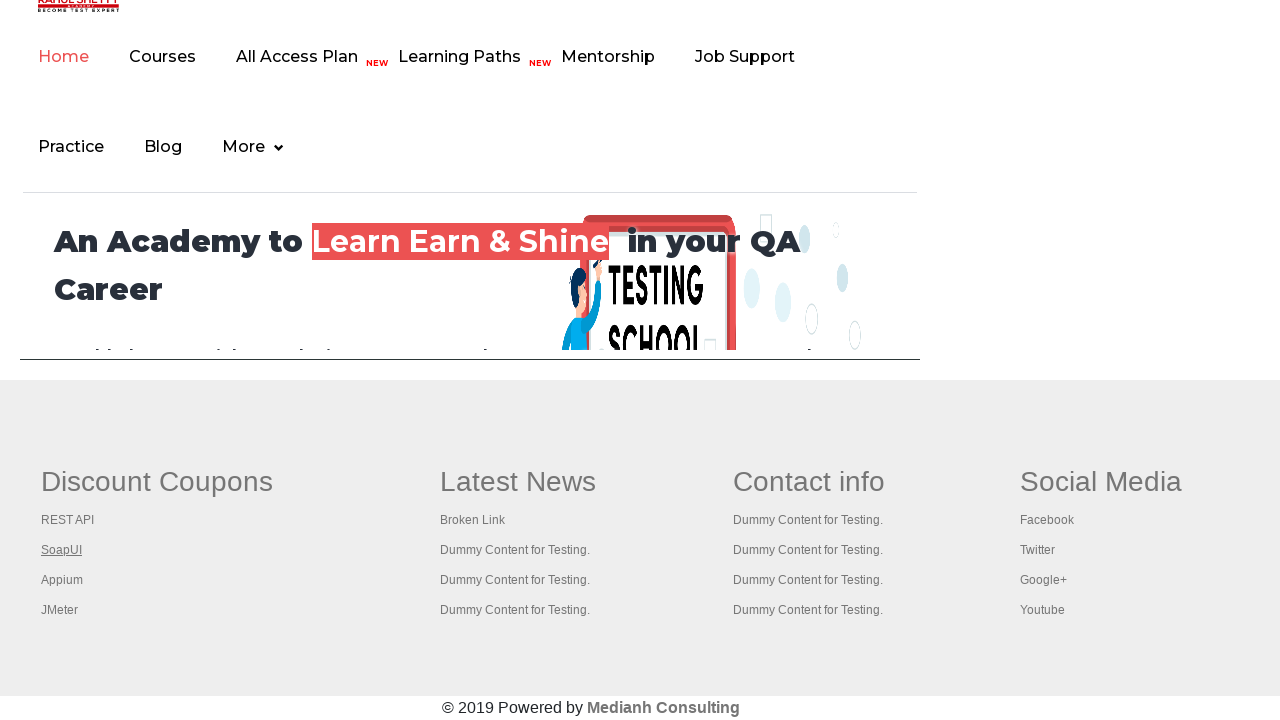

Clicked link at index 3 in first column of footer at (62, 580) on #gf-BIG >> xpath=//table/tbody/tr/td[1]/ul >> a >> nth=3
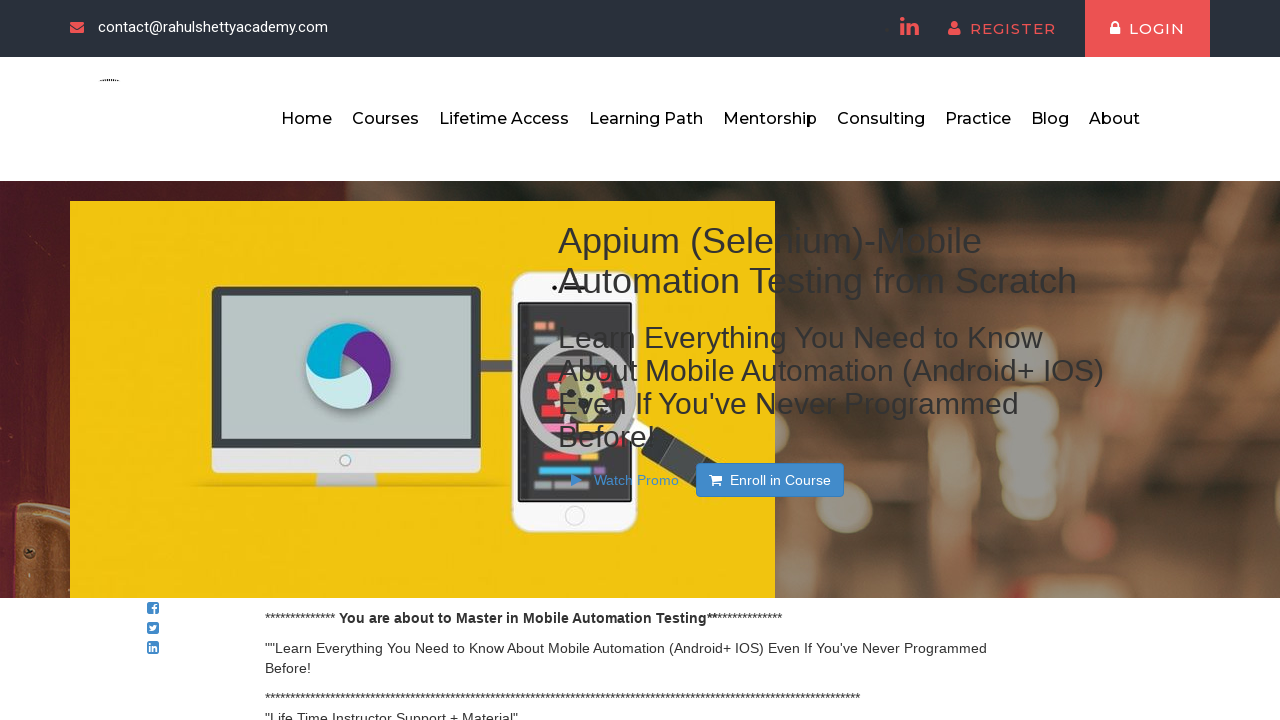

Navigated back after clicking link 3
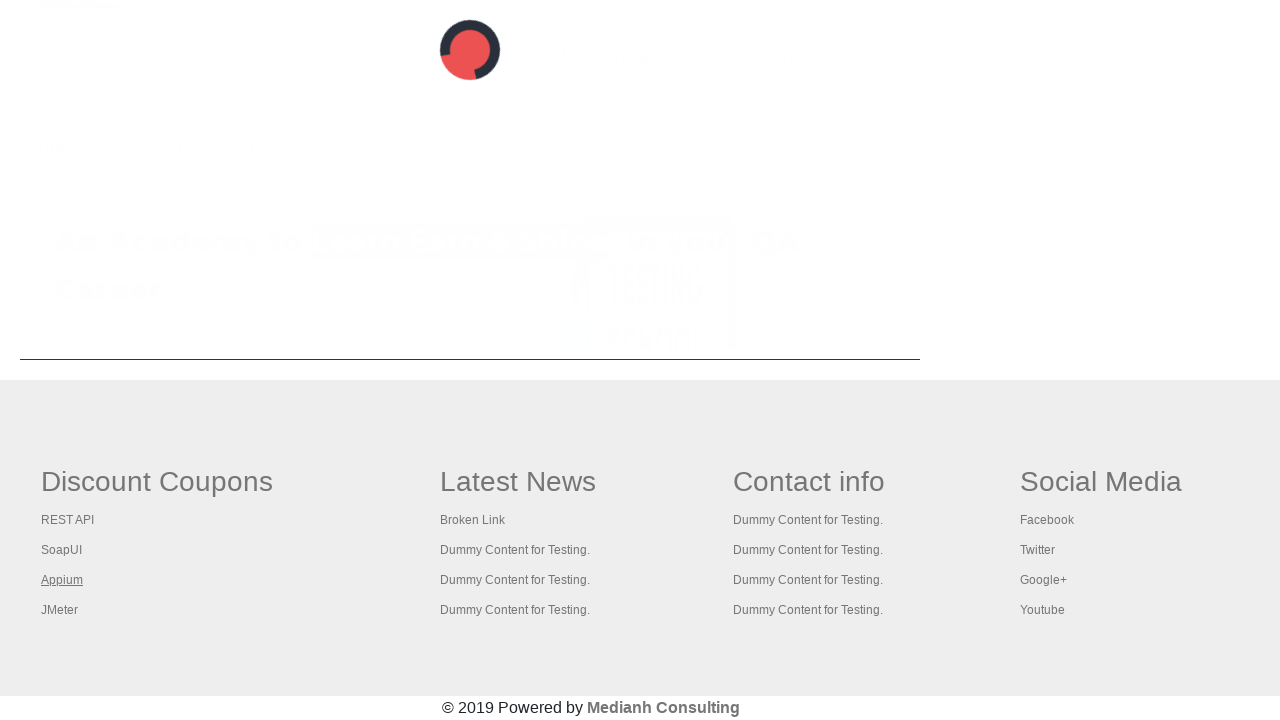

Waited for footer to be visible after navigation back
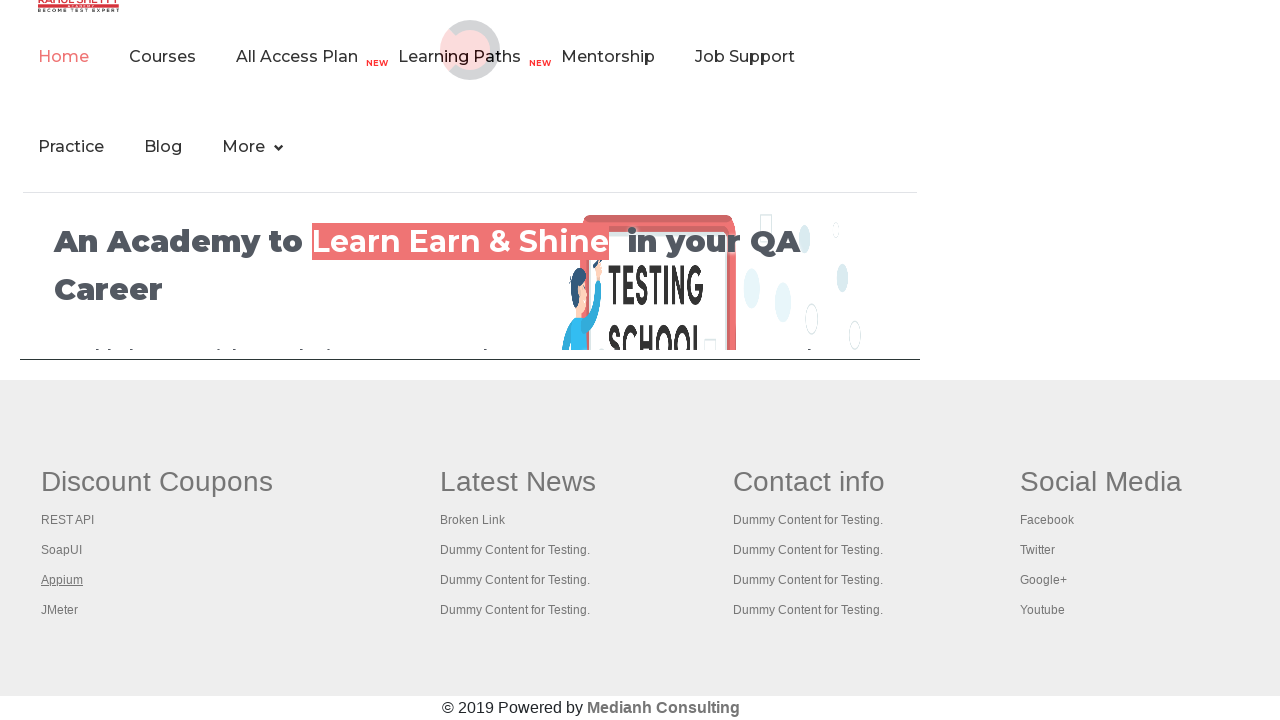

Re-located first column for link index 4
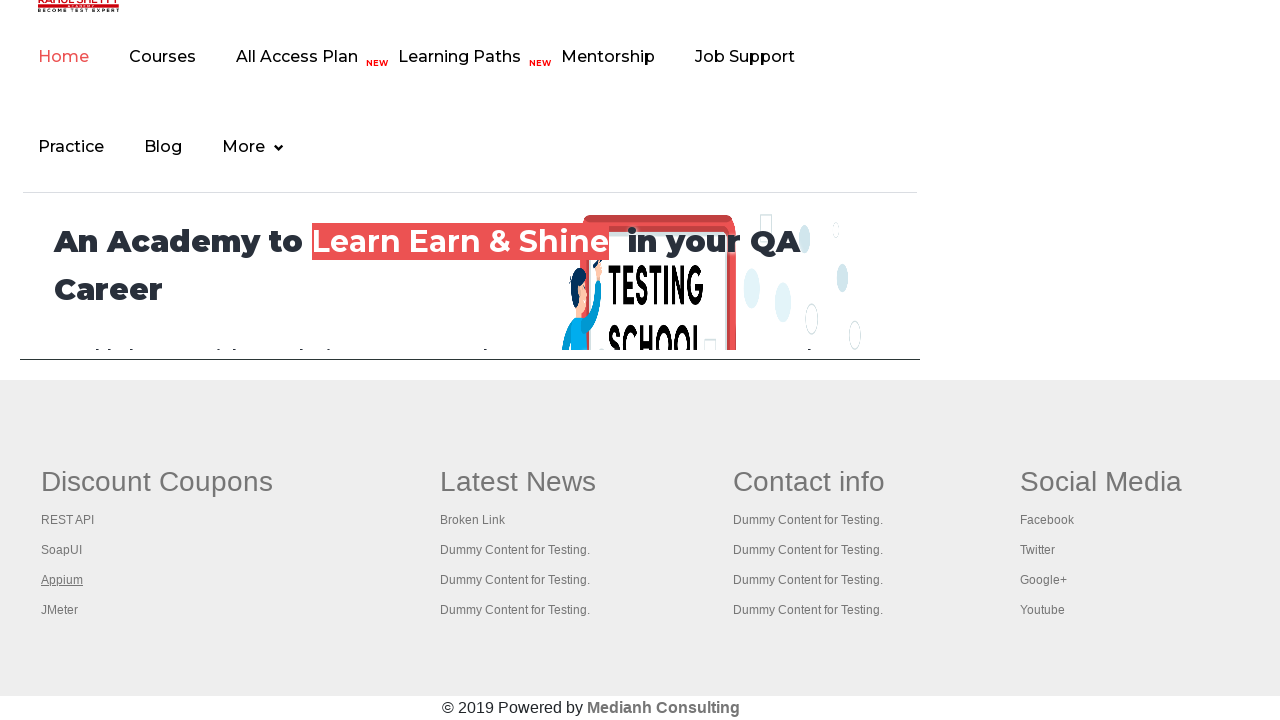

Re-located all links in first column for iteration 4
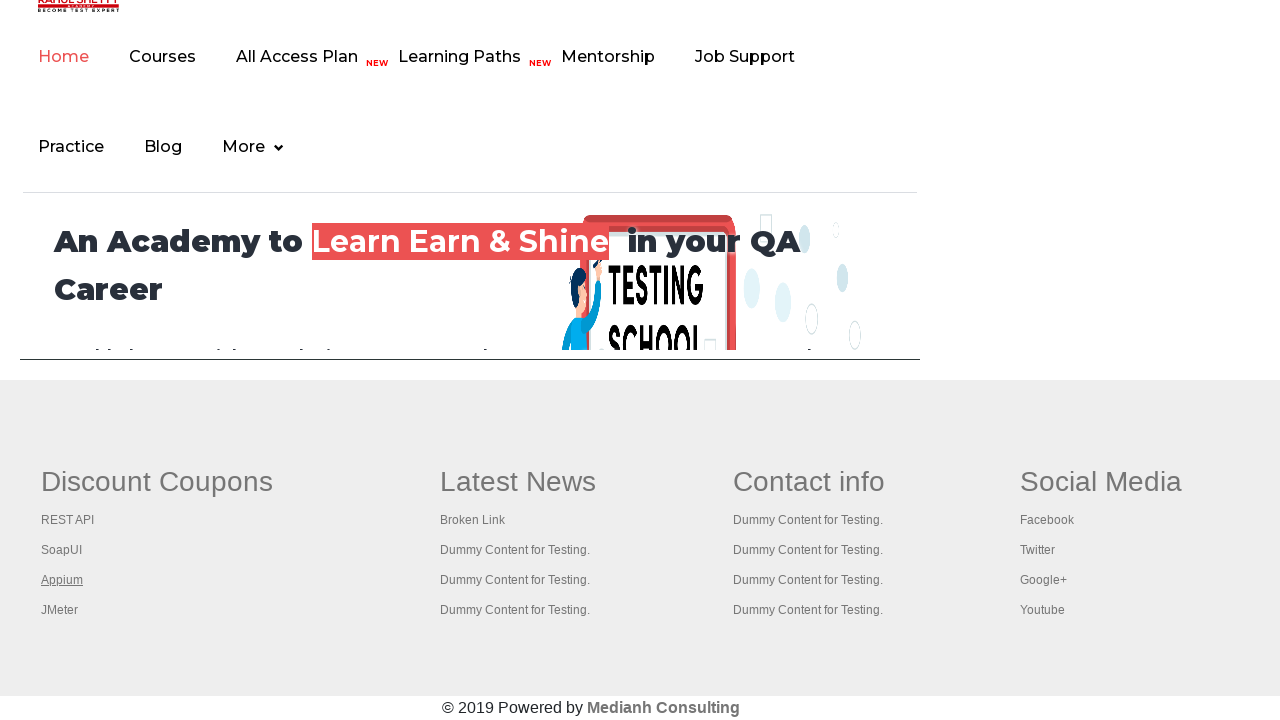

Clicked link at index 4 in first column of footer at (60, 610) on #gf-BIG >> xpath=//table/tbody/tr/td[1]/ul >> a >> nth=4
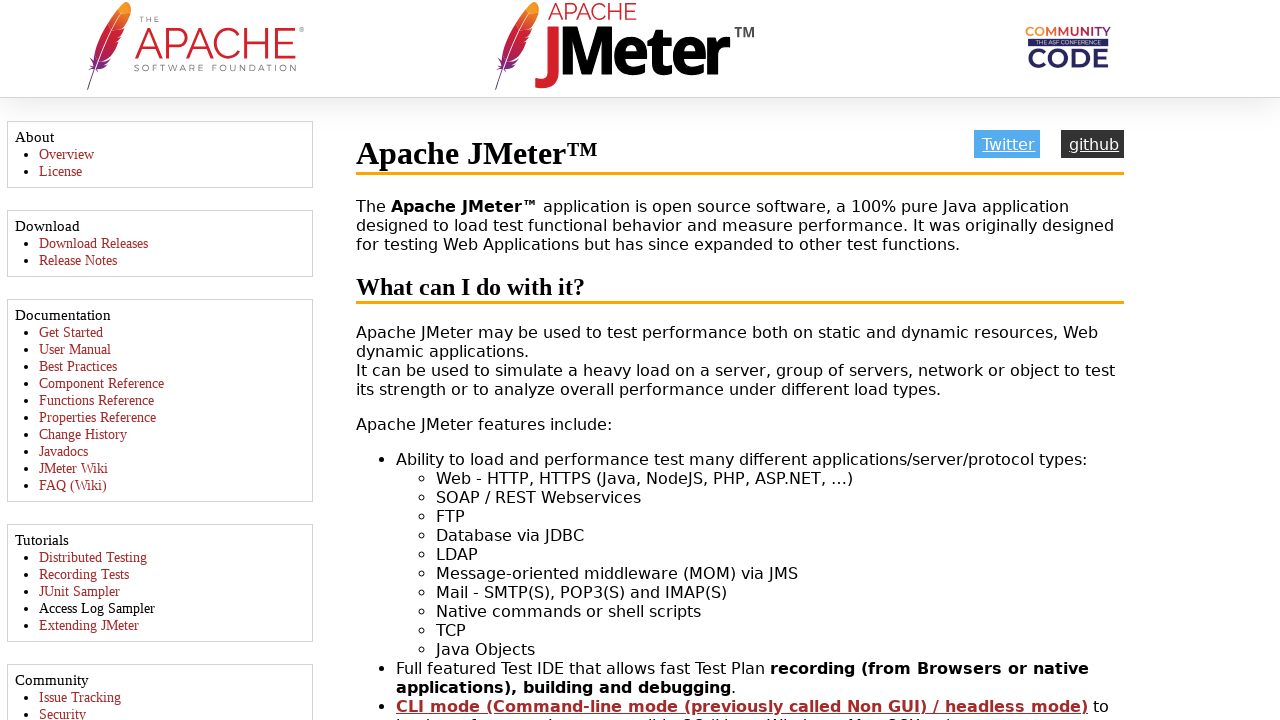

Navigated back after clicking link 4
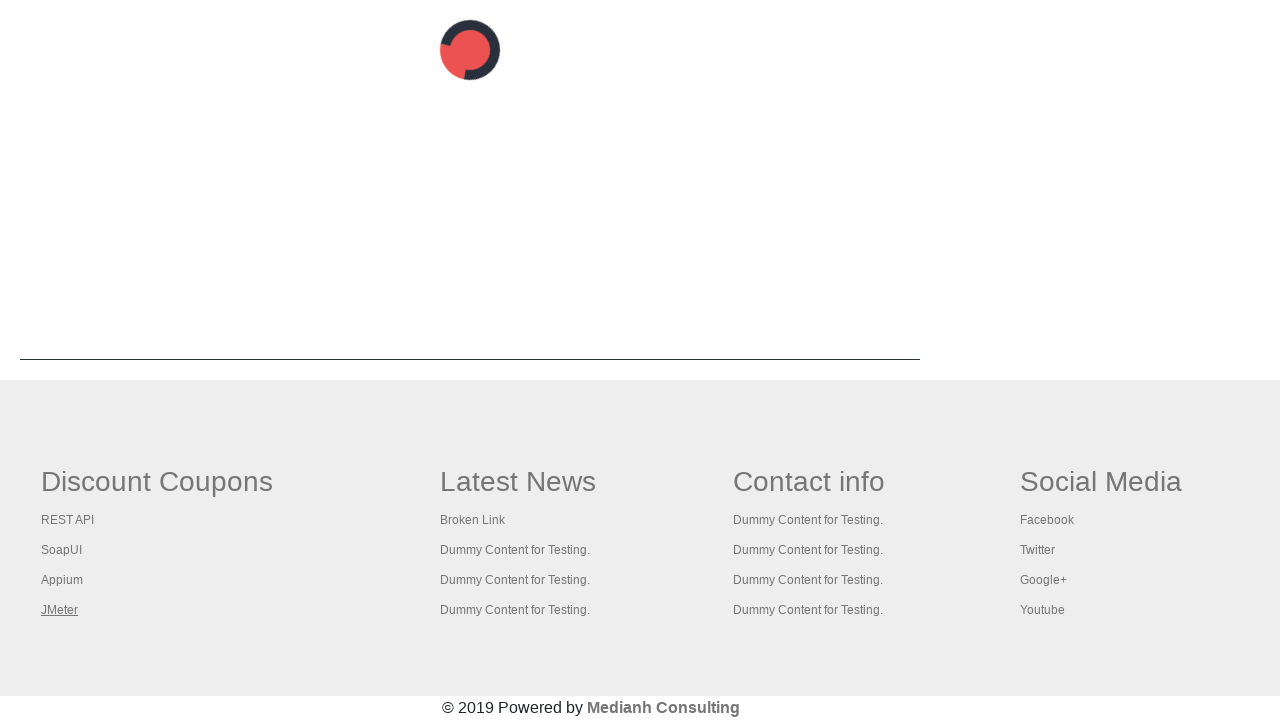

Waited for footer to be visible after navigation back
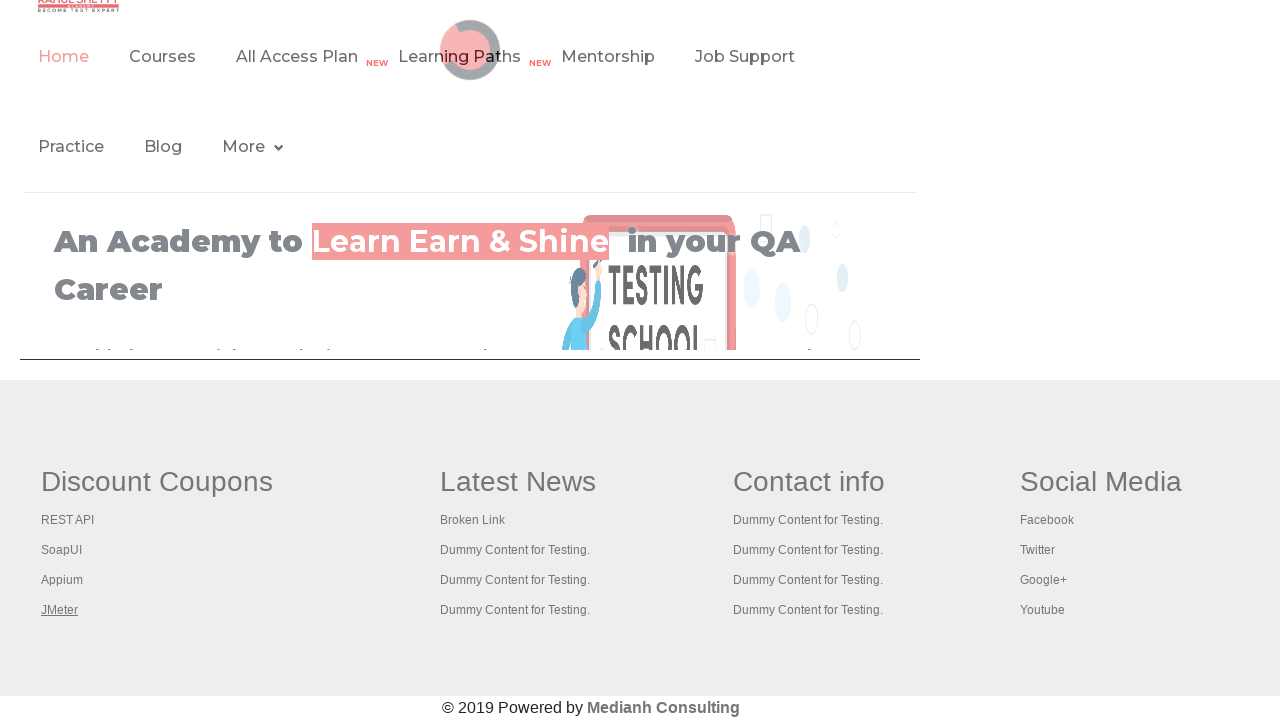

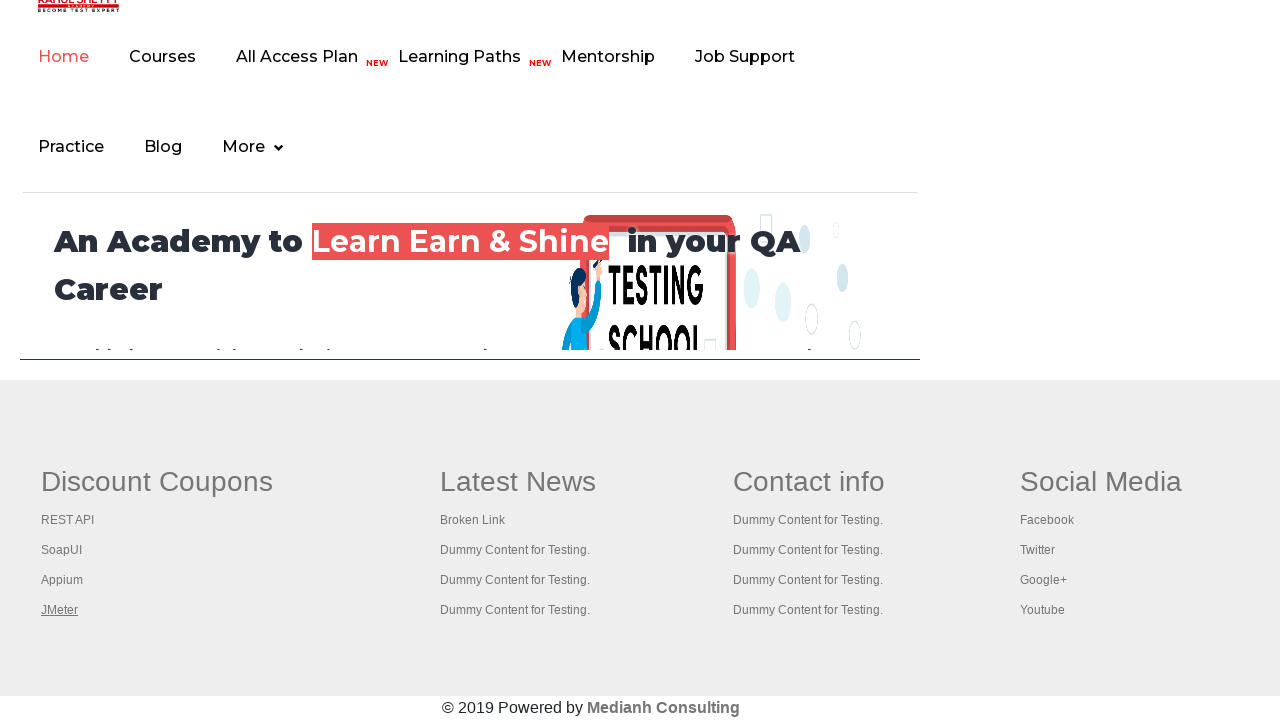